Tests web table interaction by clicking on checkbox inputs at specific positions in a table. The script clicks checkboxes in every 5th column position (1, 6, 11, 16, 21, 26) following the "Action" header.

Starting URL: http://seleniumpractise.blogspot.com/2021/08/

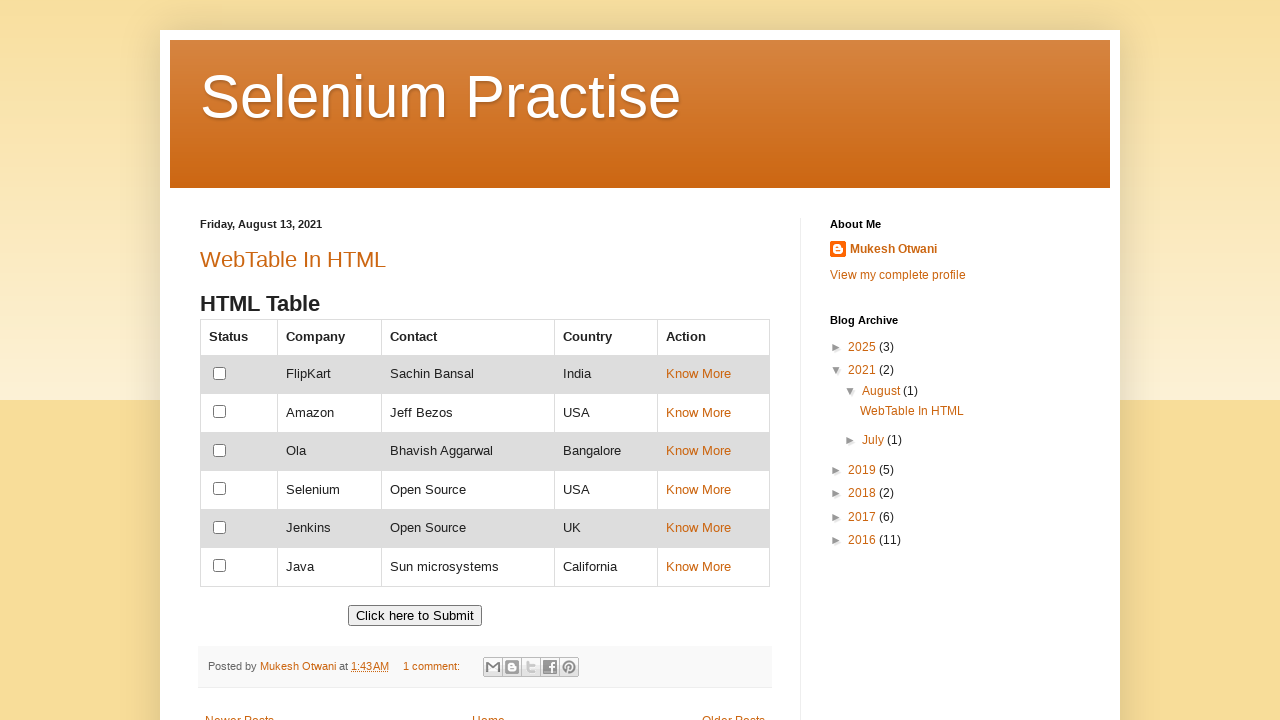

Navigated to web table practice page
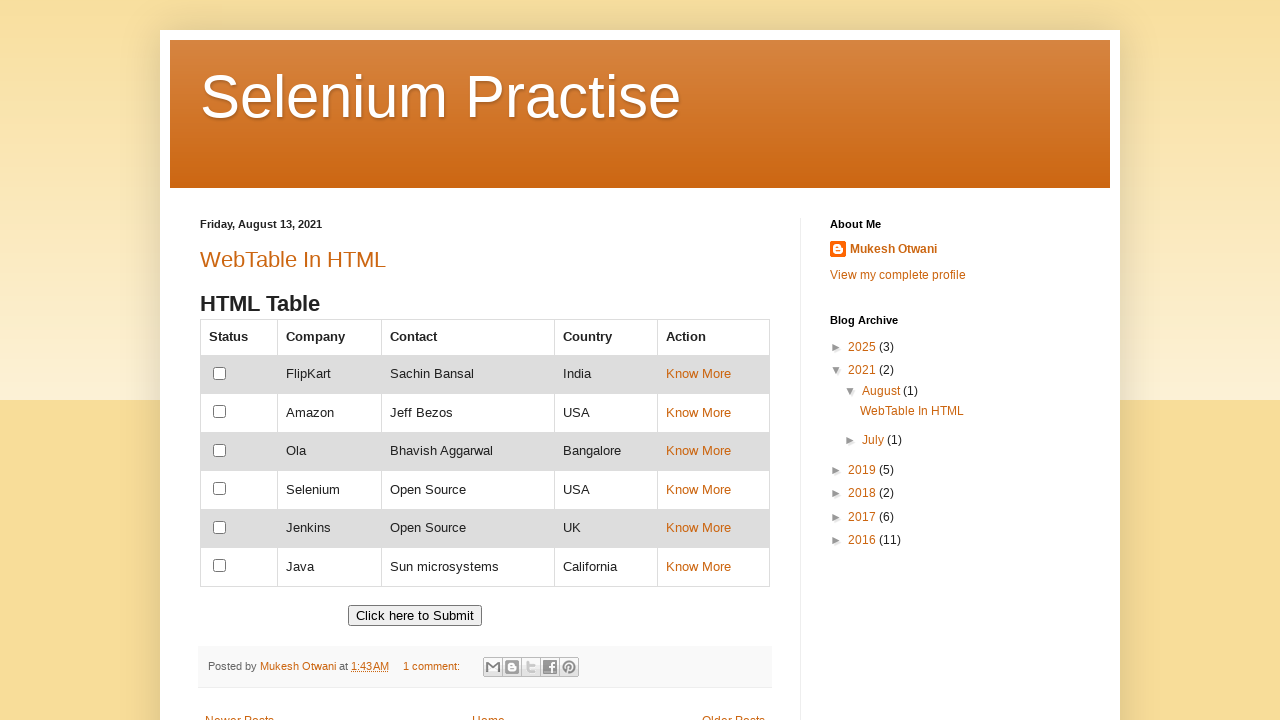

Action header in web table loaded
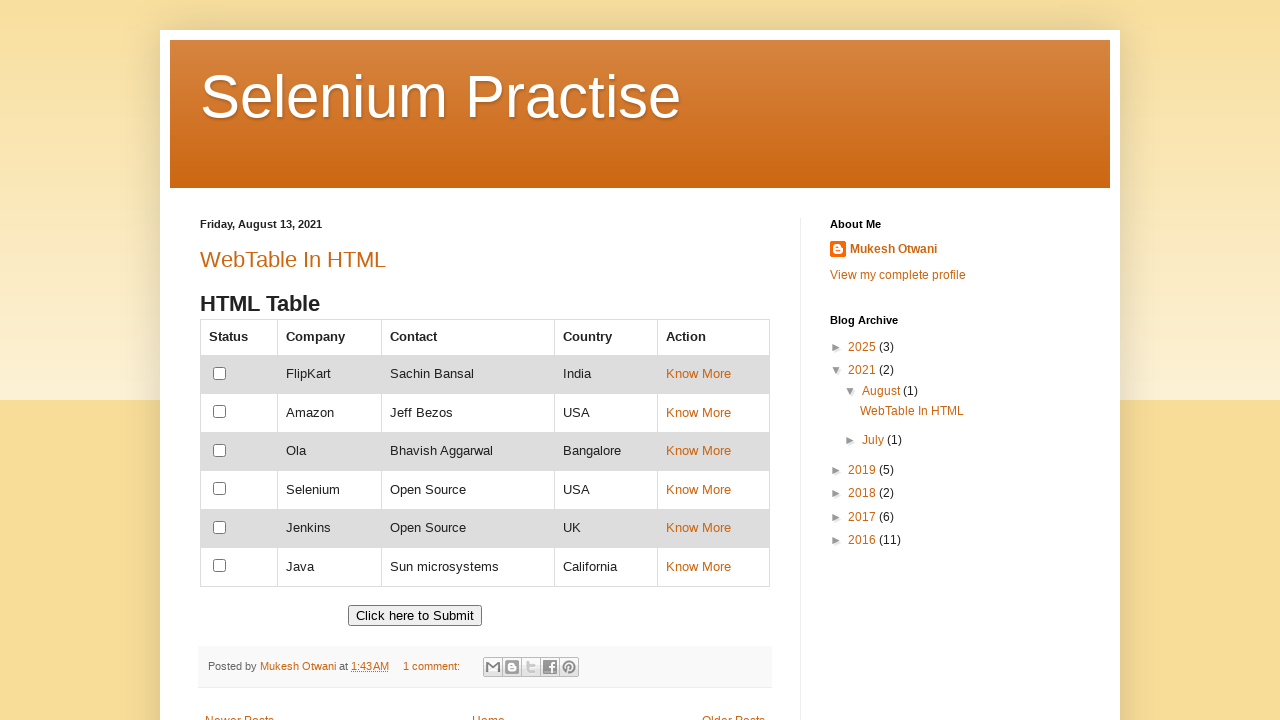

Waited 1 second before clicking next checkbox
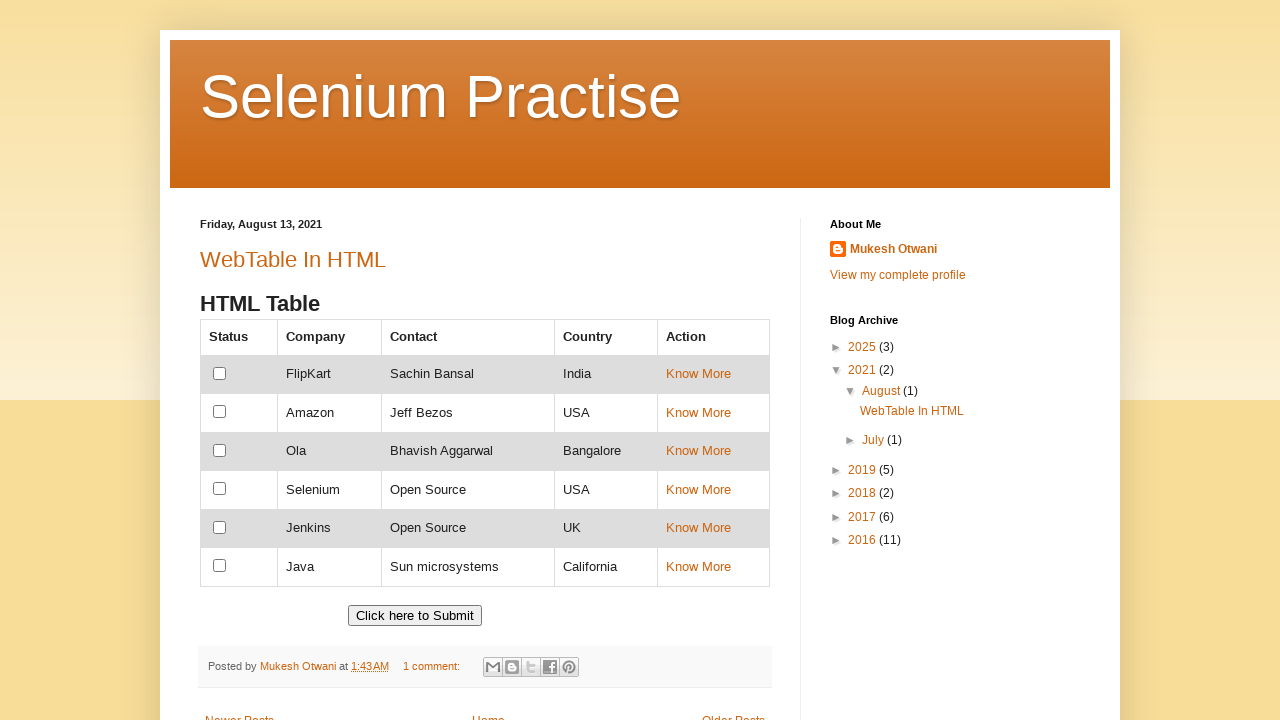

Clicked checkbox at position 1 in table at (220, 373) on //th[.='Action']//following::td[1]/input
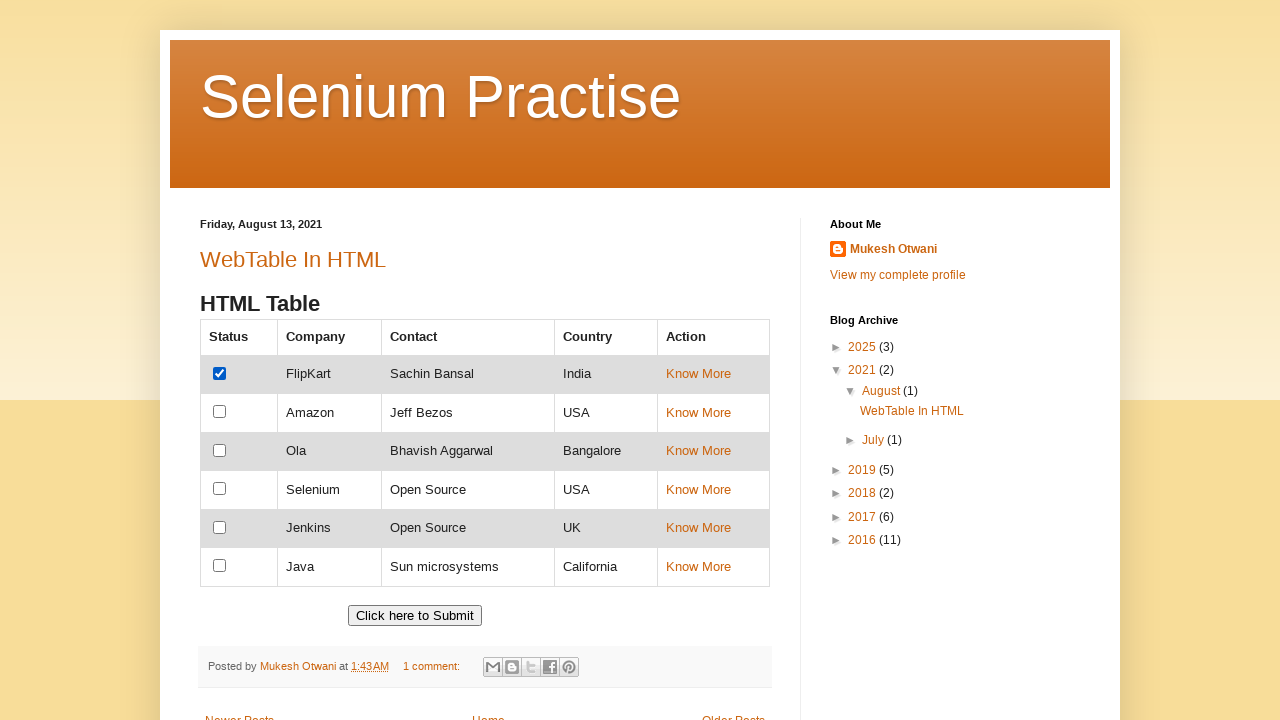

Waited 1 second before clicking next checkbox
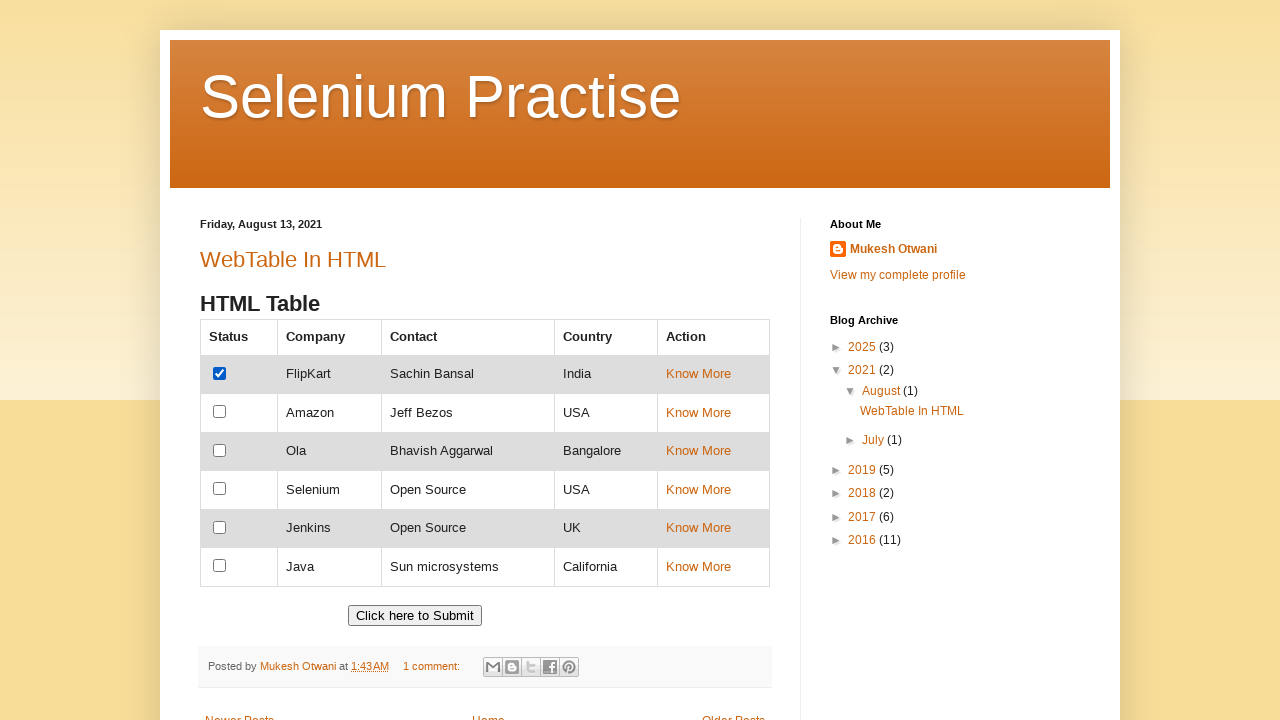

Clicked checkbox at position 6 in table at (220, 412) on //th[.='Action']//following::td[6]/input
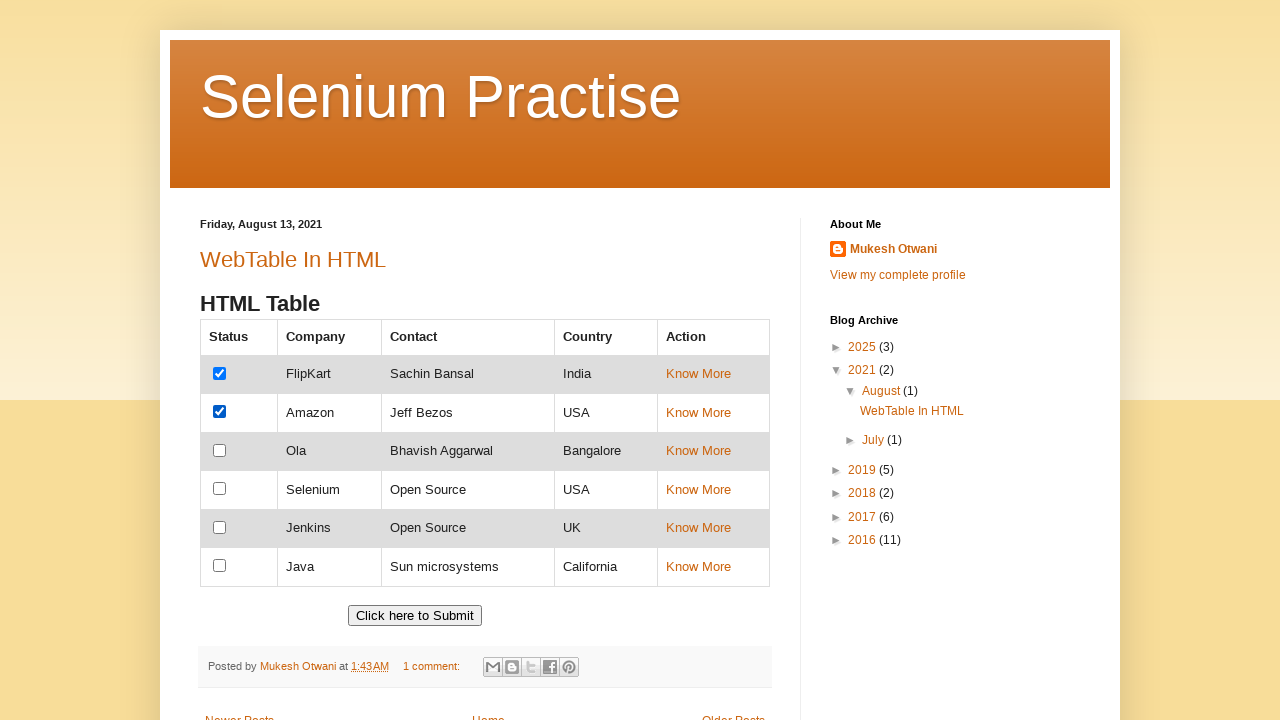

Waited 1 second before clicking next checkbox
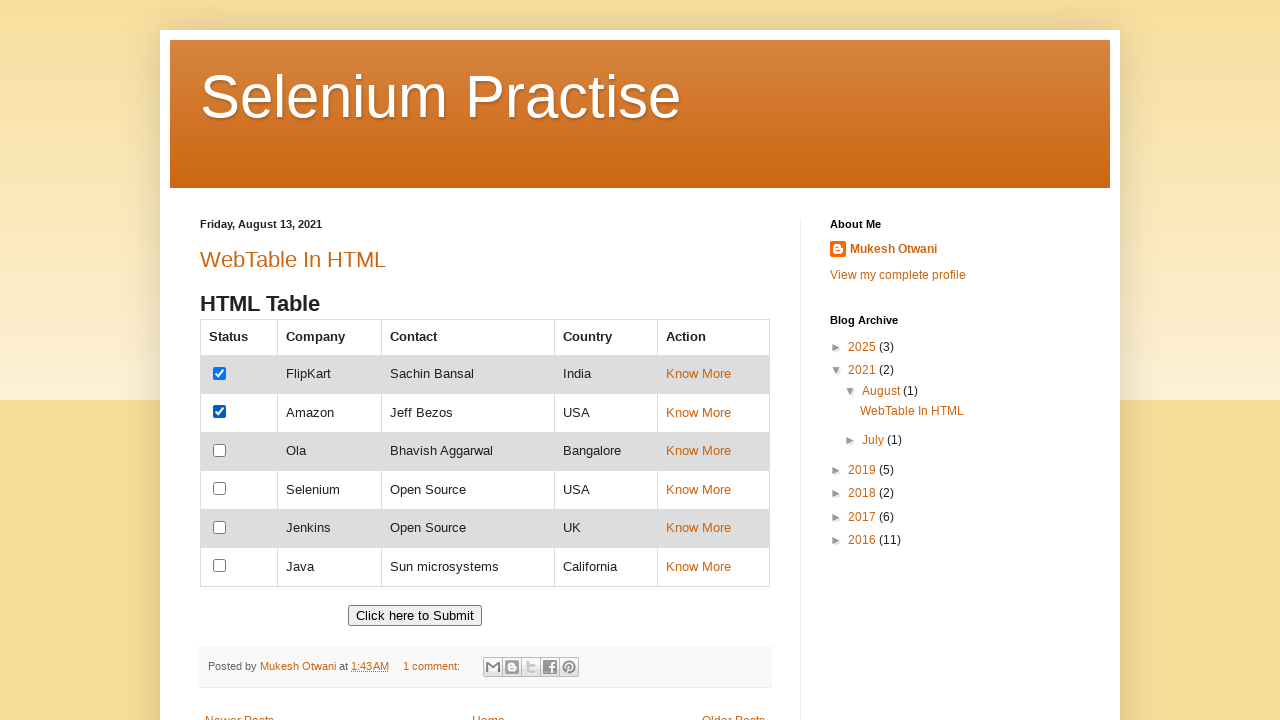

Clicked checkbox at position 11 in table at (220, 450) on //th[.='Action']//following::td[11]/input
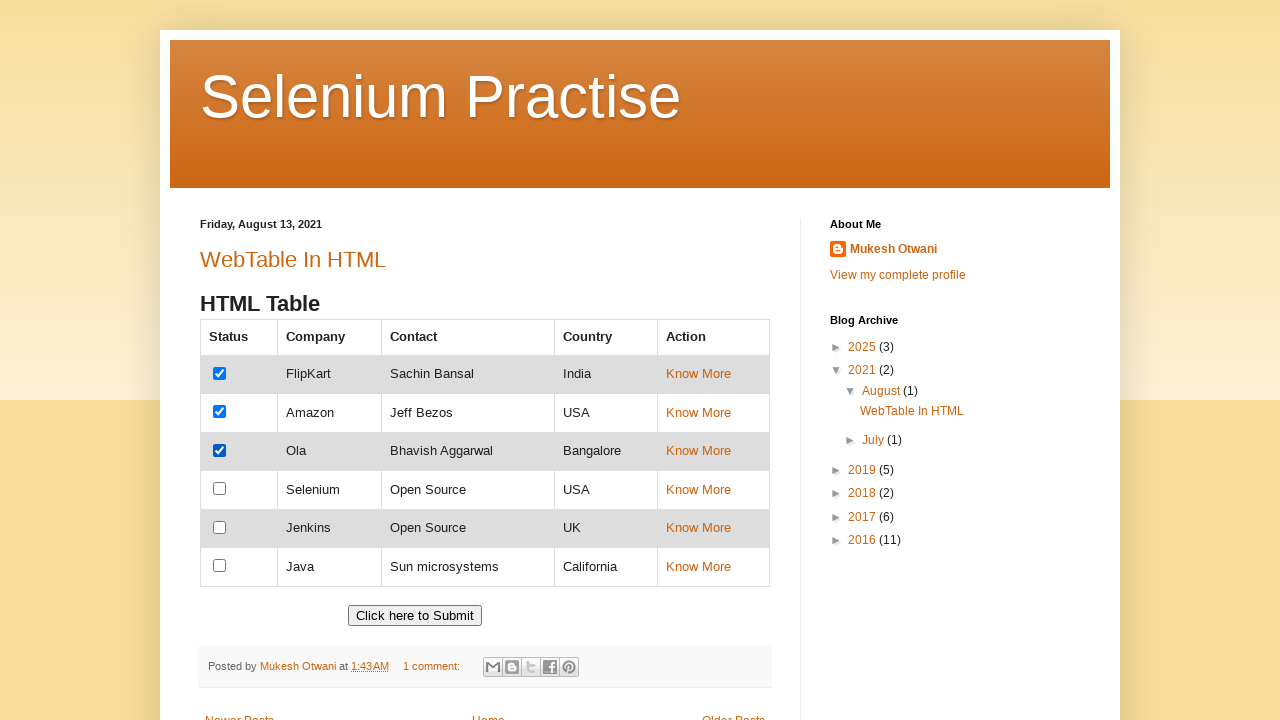

Waited 1 second before clicking next checkbox
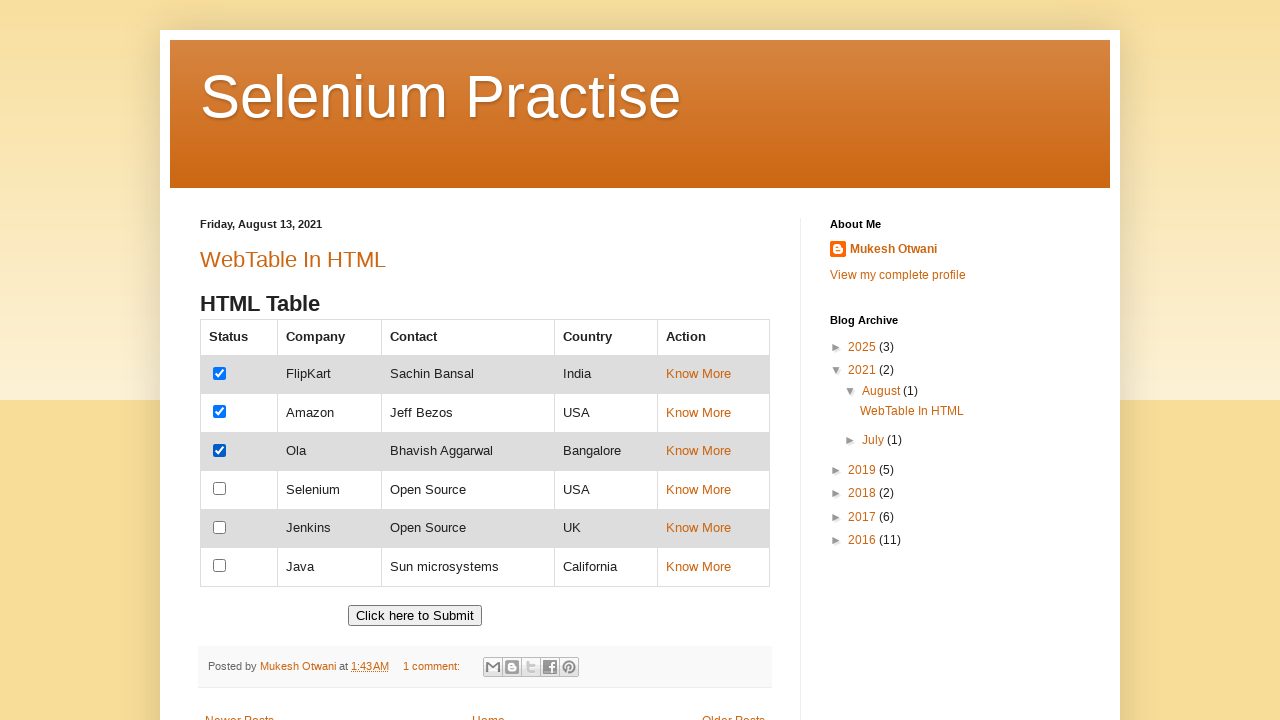

Clicked checkbox at position 16 in table at (220, 489) on //th[.='Action']//following::td[16]/input
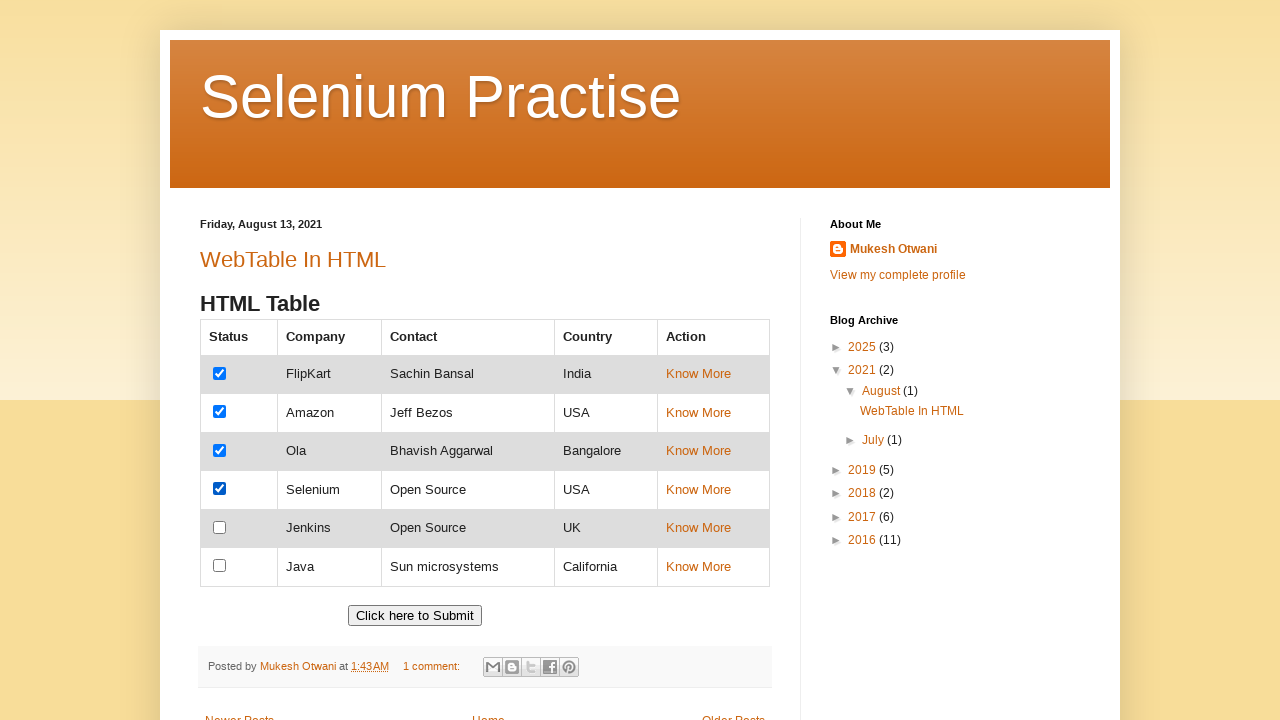

Waited 1 second before clicking next checkbox
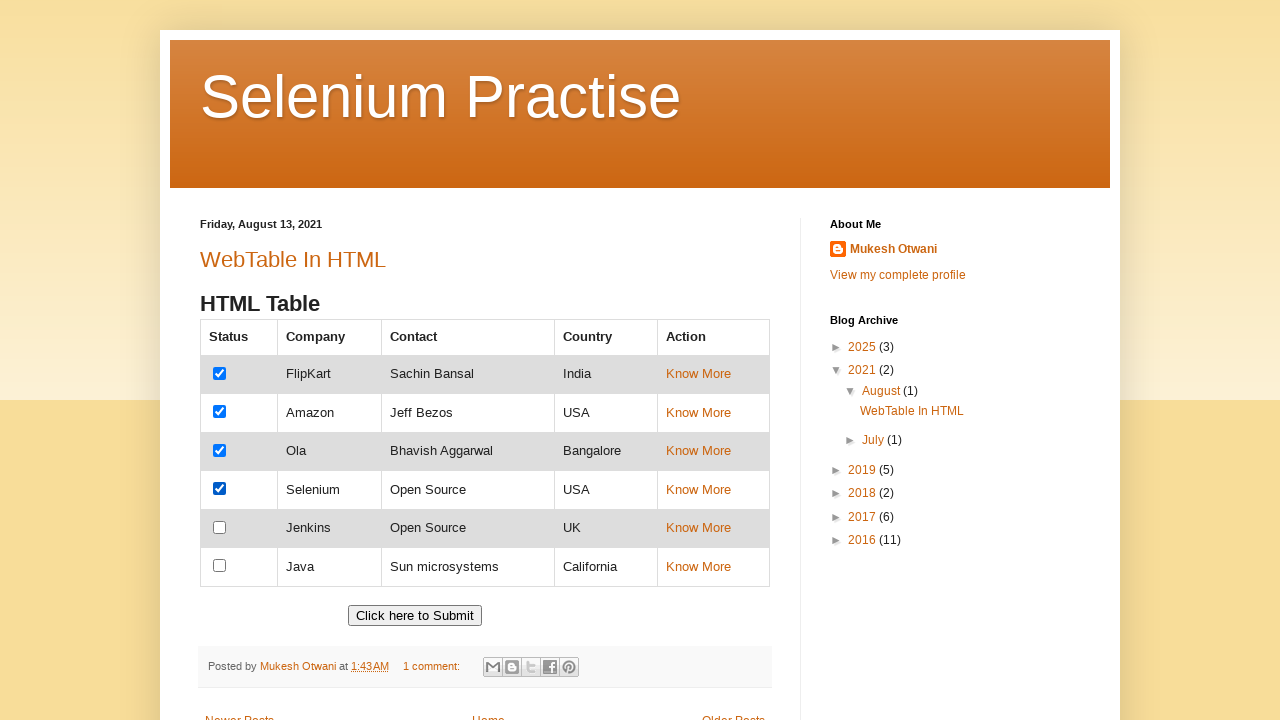

Clicked checkbox at position 21 in table at (220, 527) on //th[.='Action']//following::td[21]/input
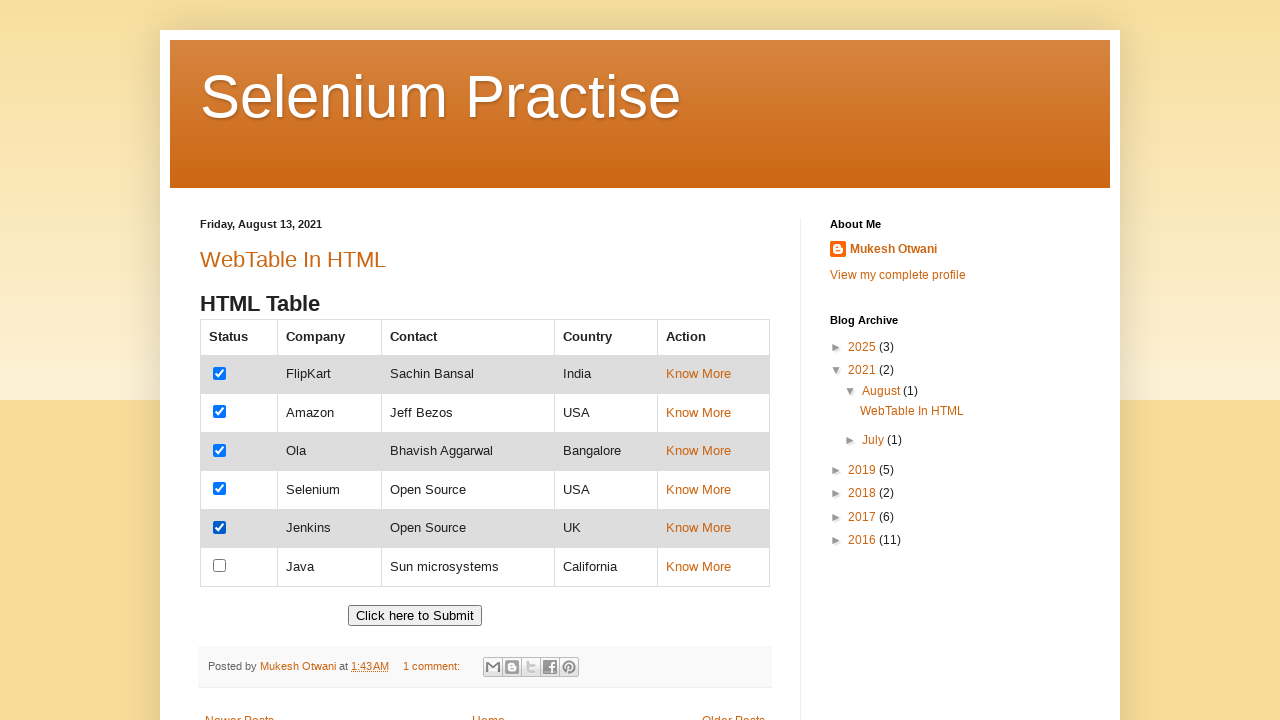

Waited 1 second before clicking next checkbox
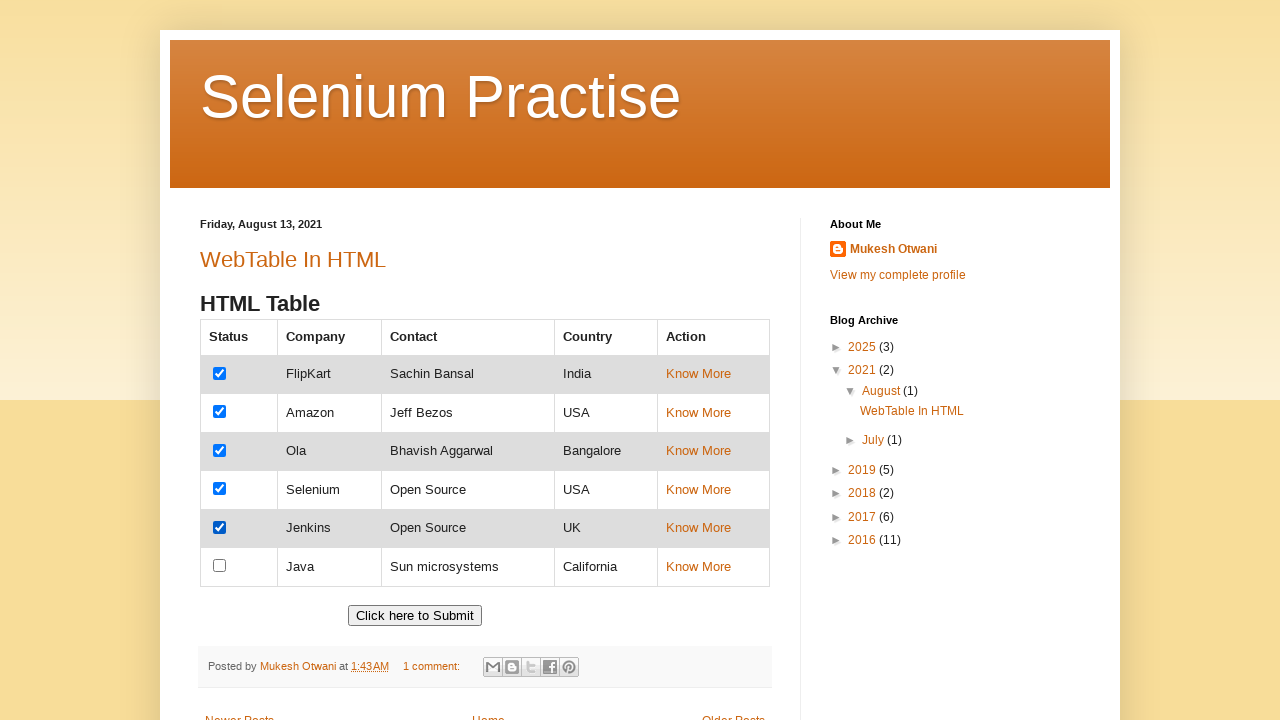

Clicked checkbox at position 26 in table at (220, 566) on //th[.='Action']//following::td[26]/input
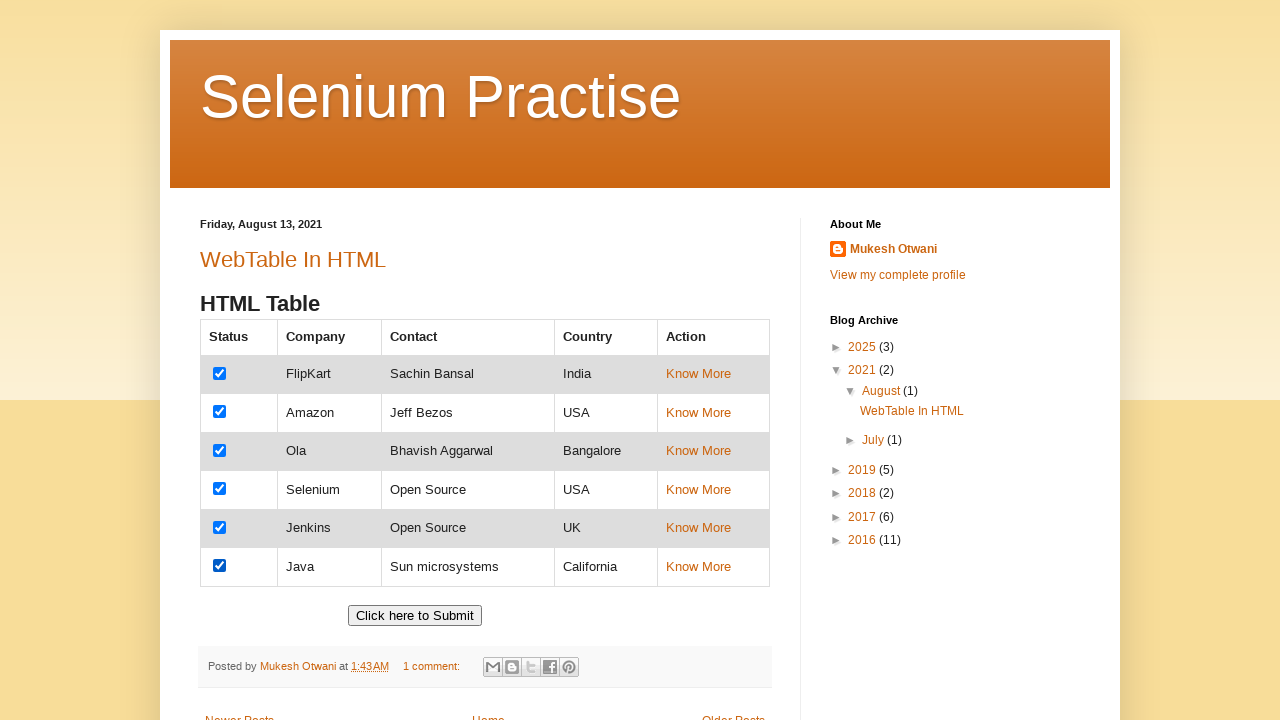

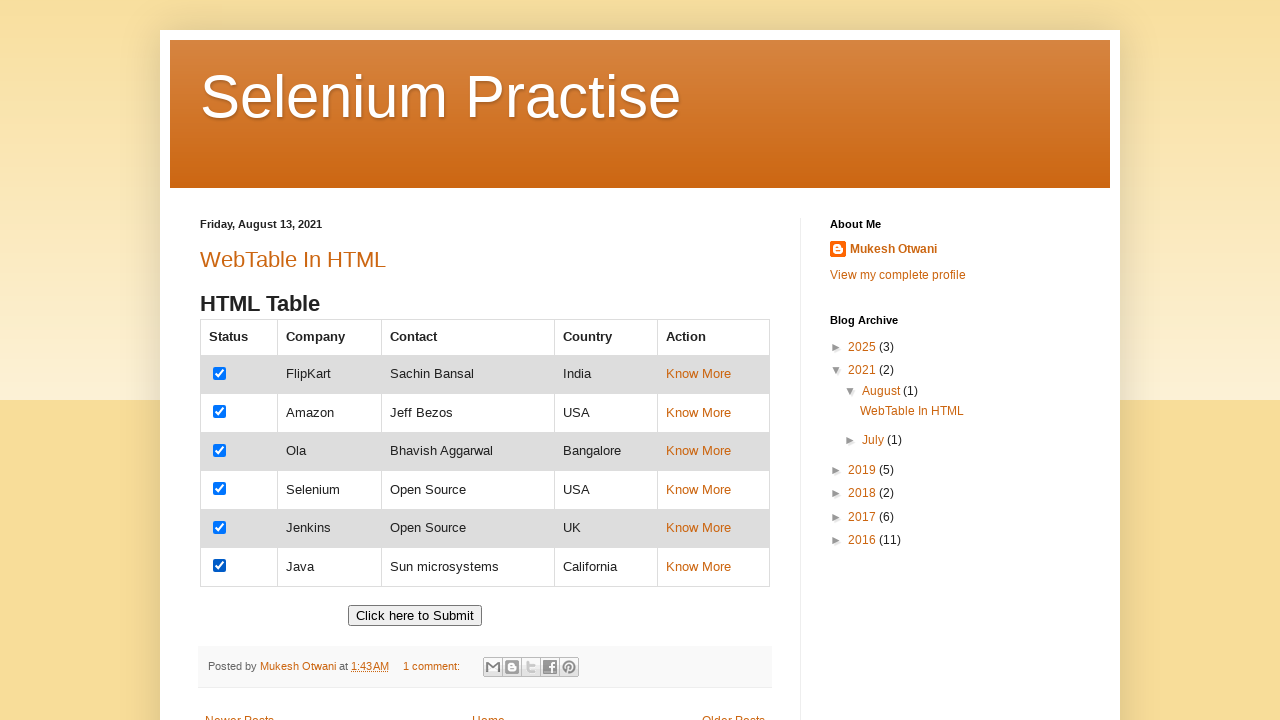